Navigates to the Honda 2 Wheelers India homepage and verifies the page loads successfully.

Starting URL: https://www.honda2wheelersindia.com/

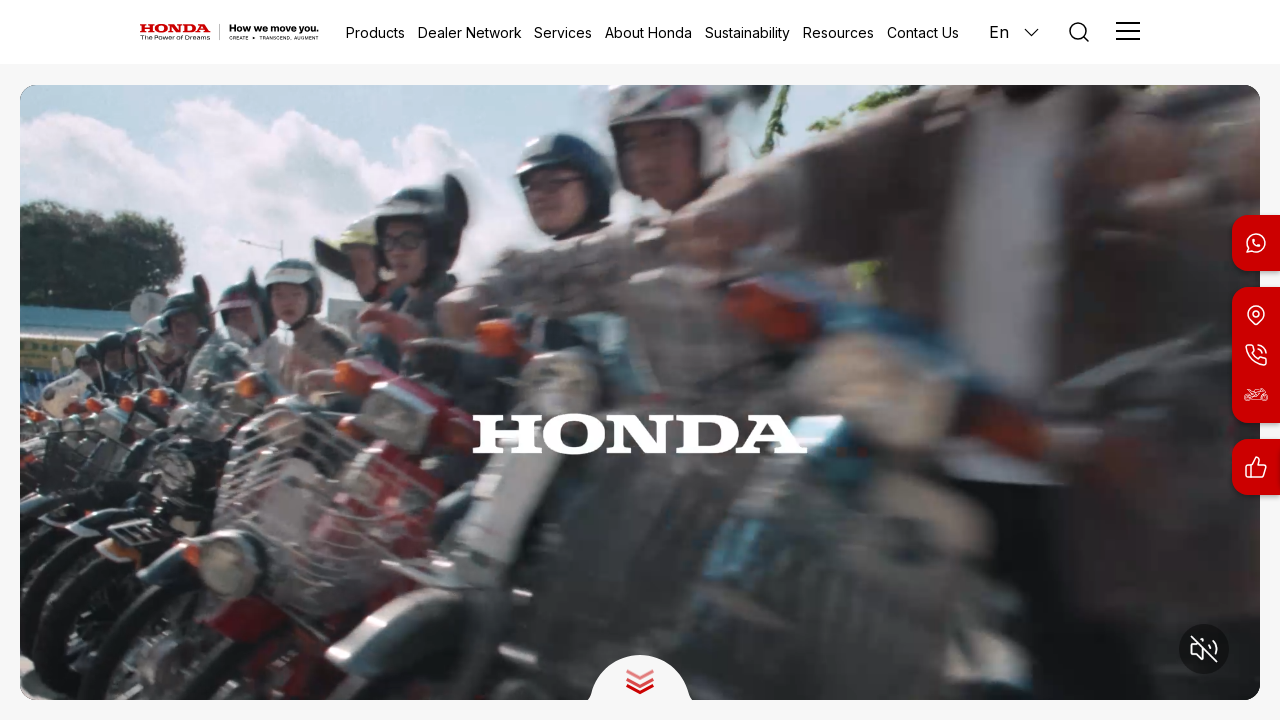

Navigated to Honda 2 Wheelers India homepage
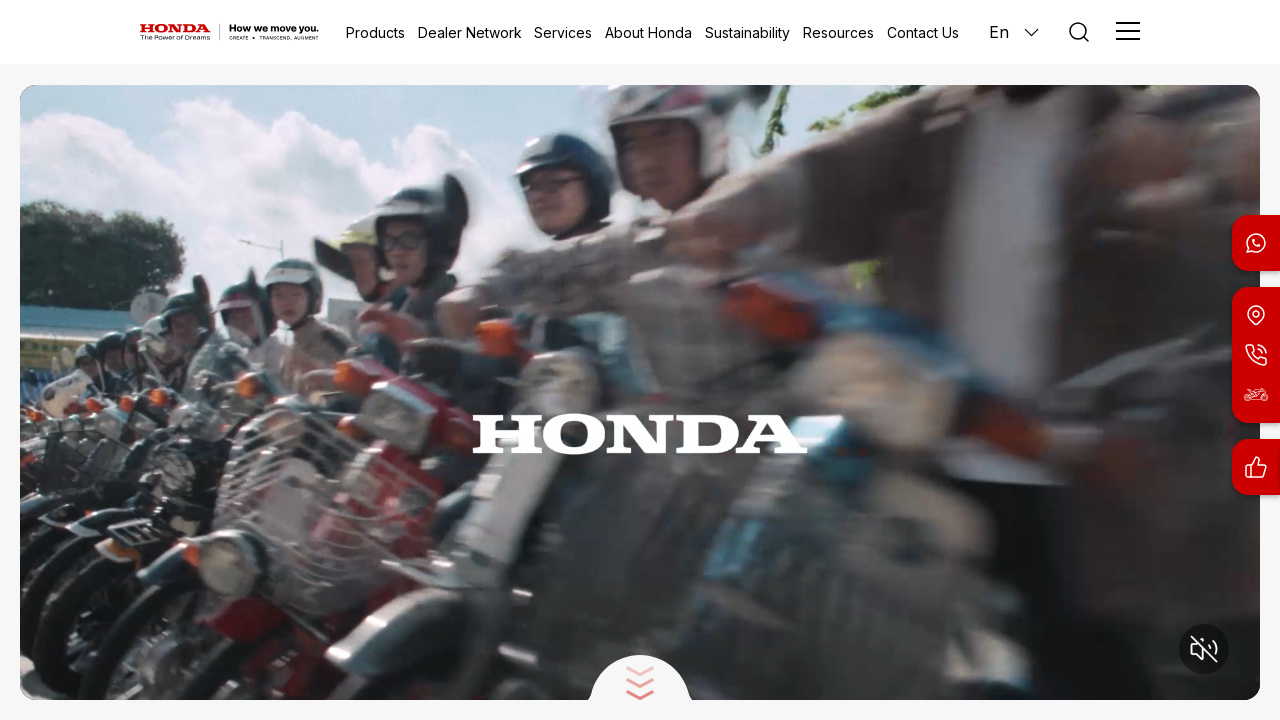

Page fully loaded (networkidle state reached)
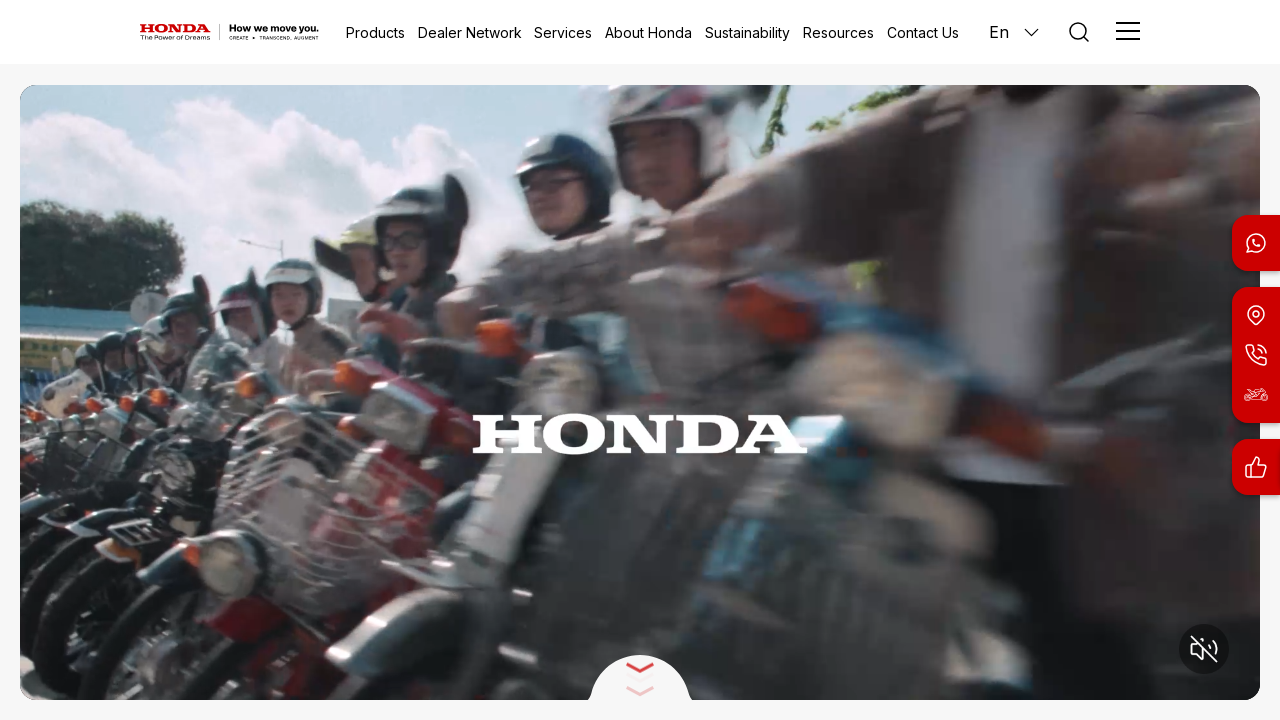

Verified Honda 2 Wheelers India homepage URL is correct
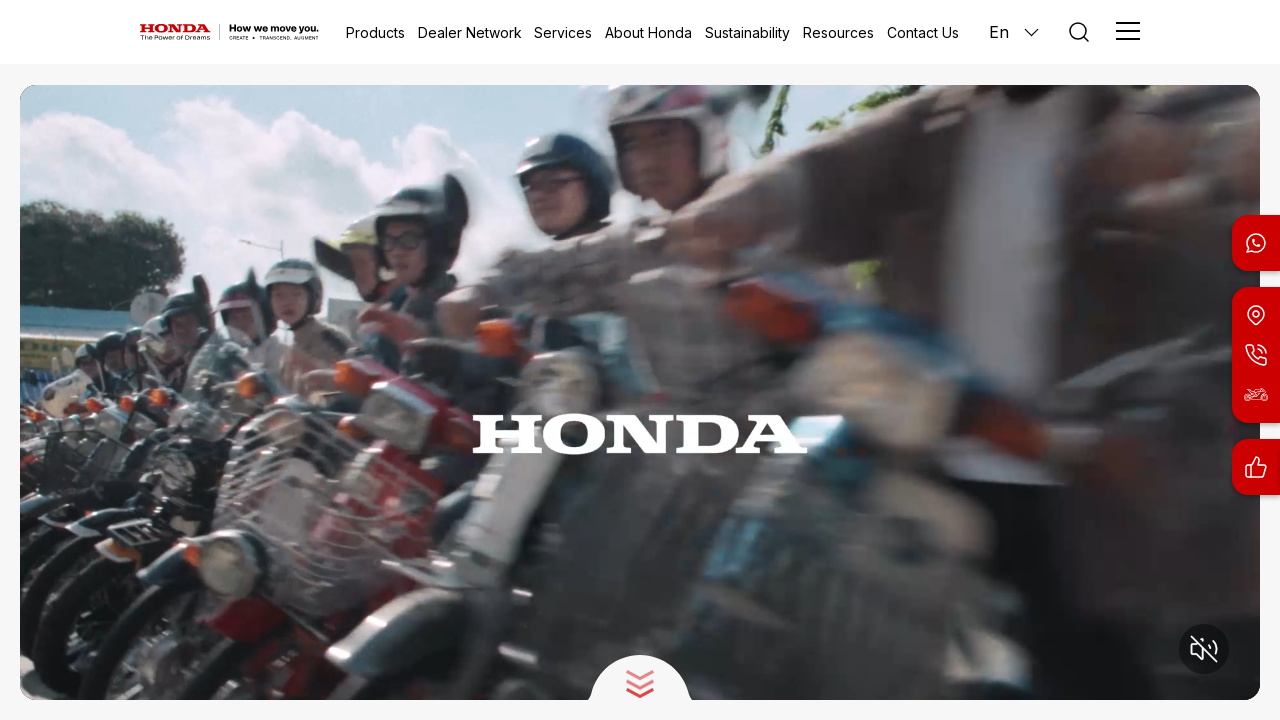

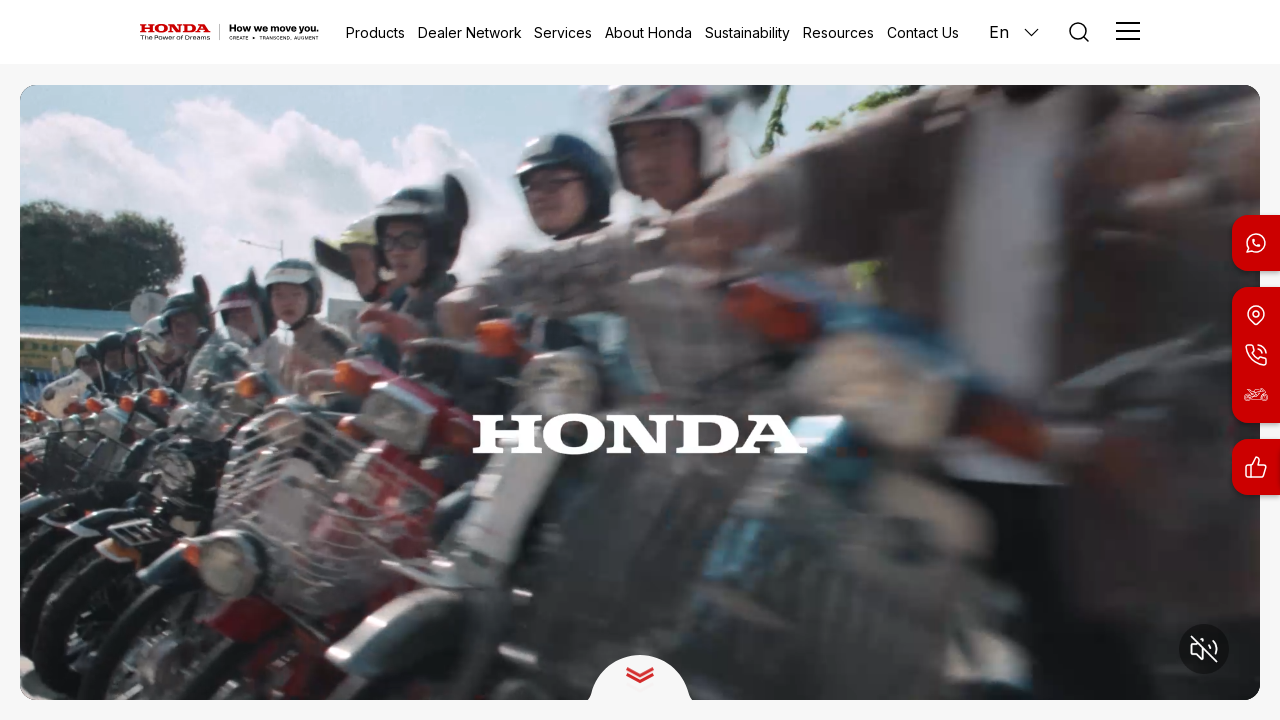